Tests browser navigation by going to YouTube then using back and forward navigation to return to DemoQA.

Starting URL: https://demoqa.com/

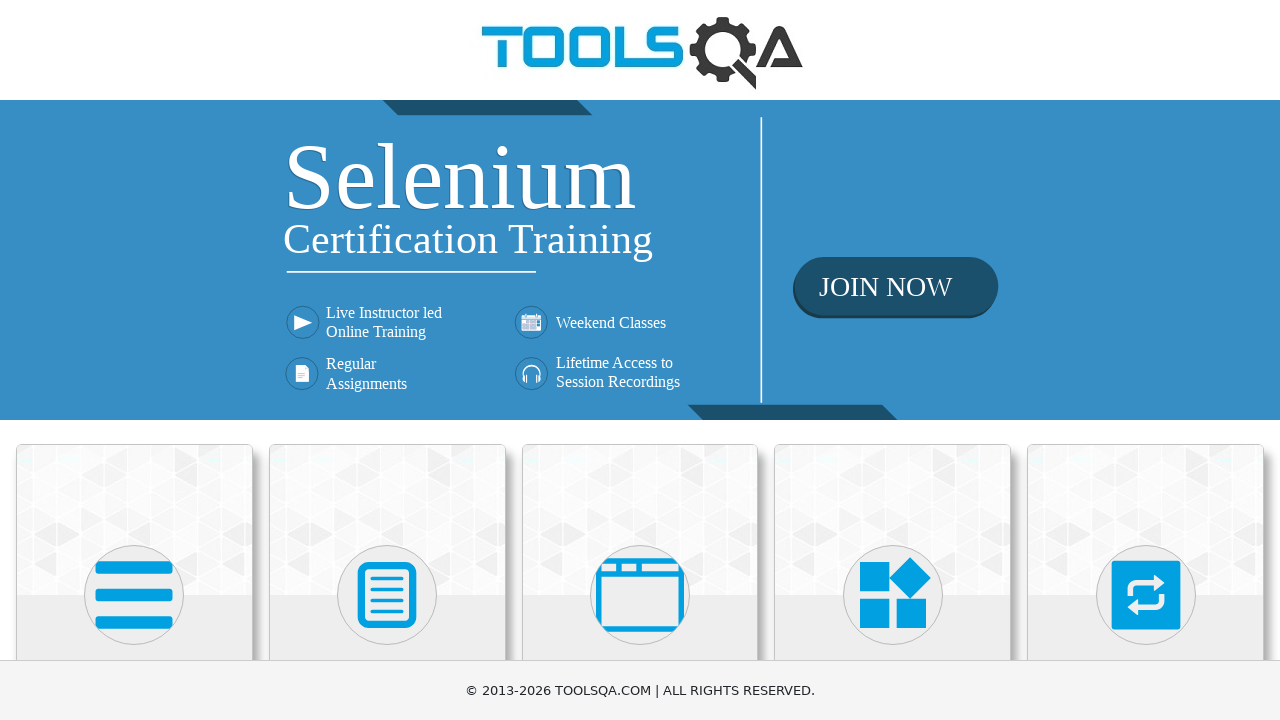

Navigated to YouTube
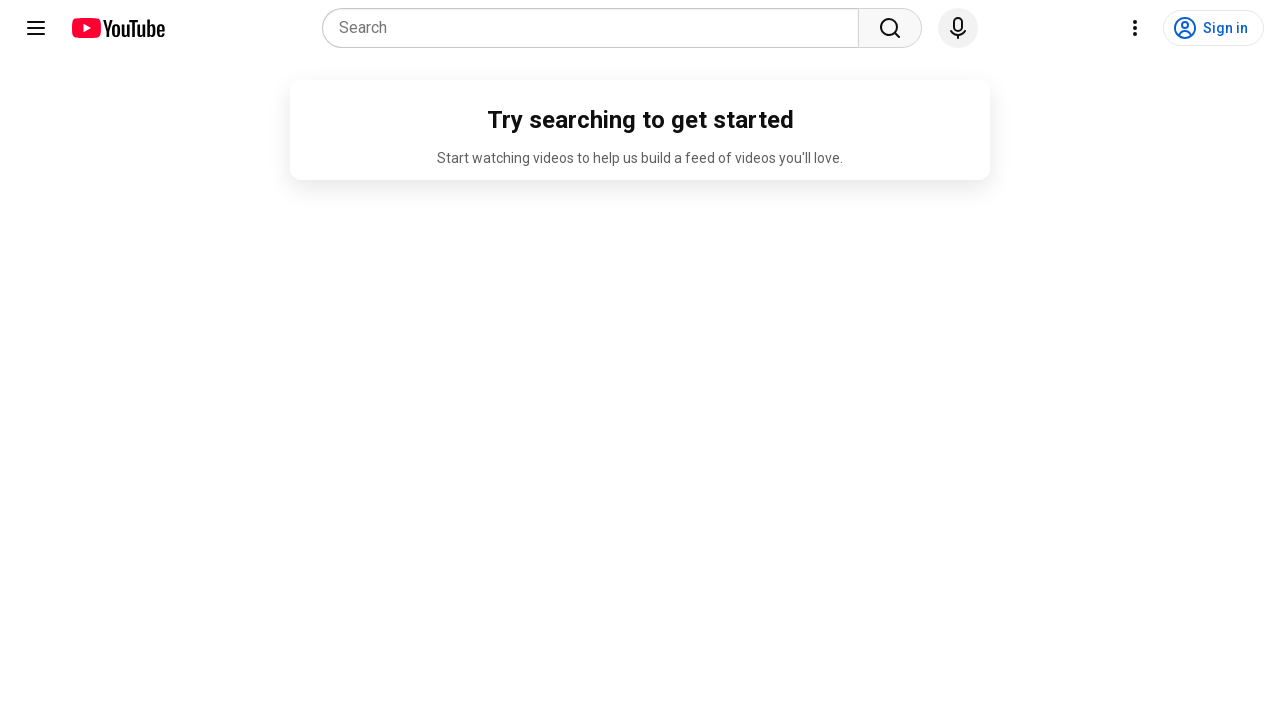

Navigated back to DemoQA
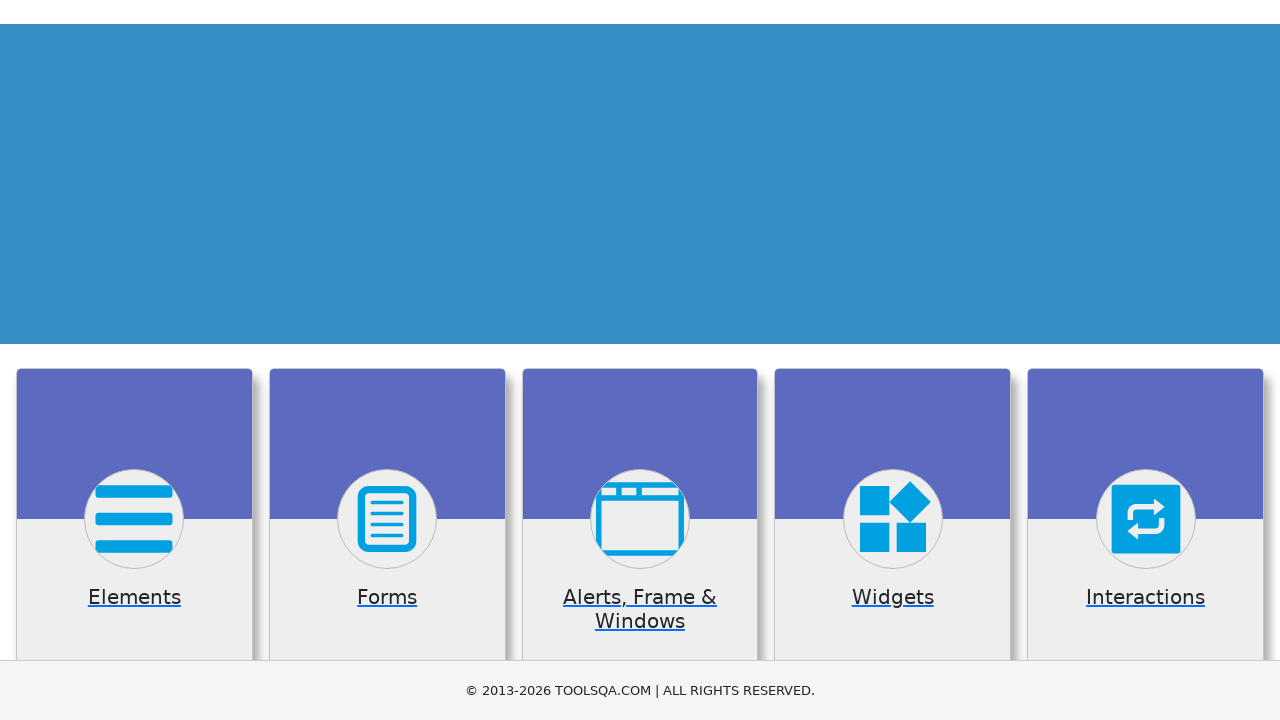

Navigated forward to YouTube
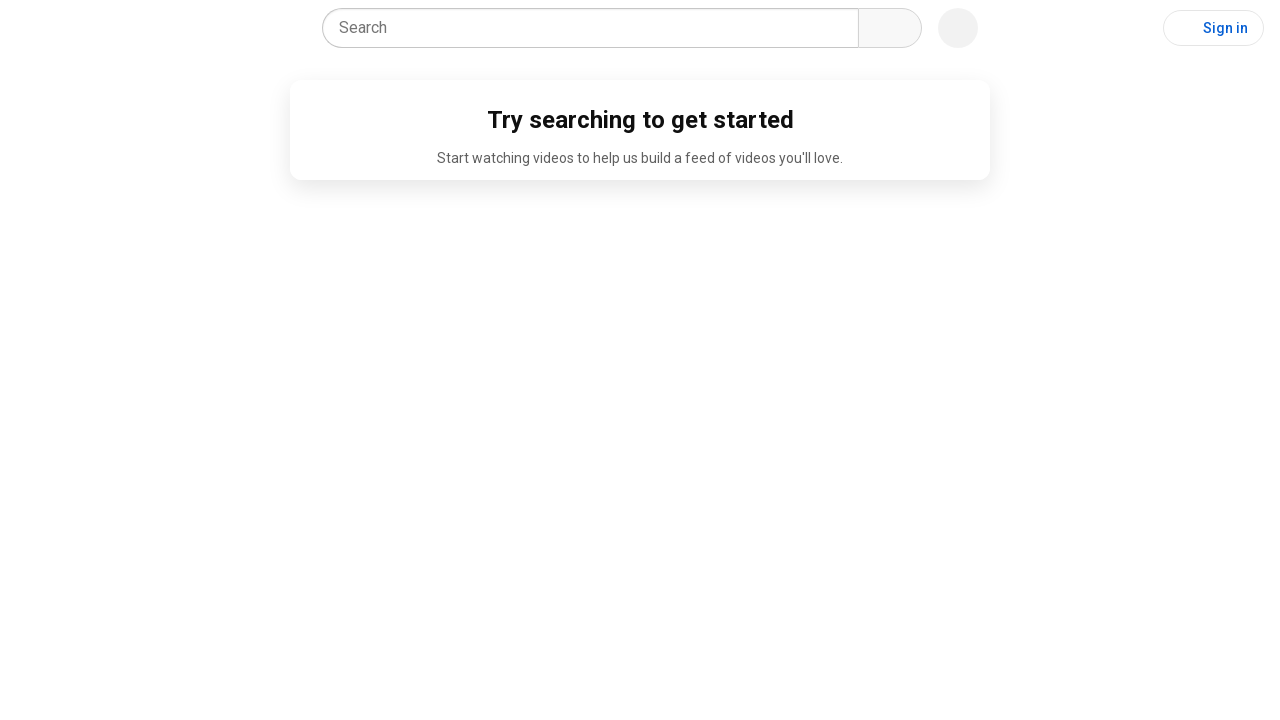

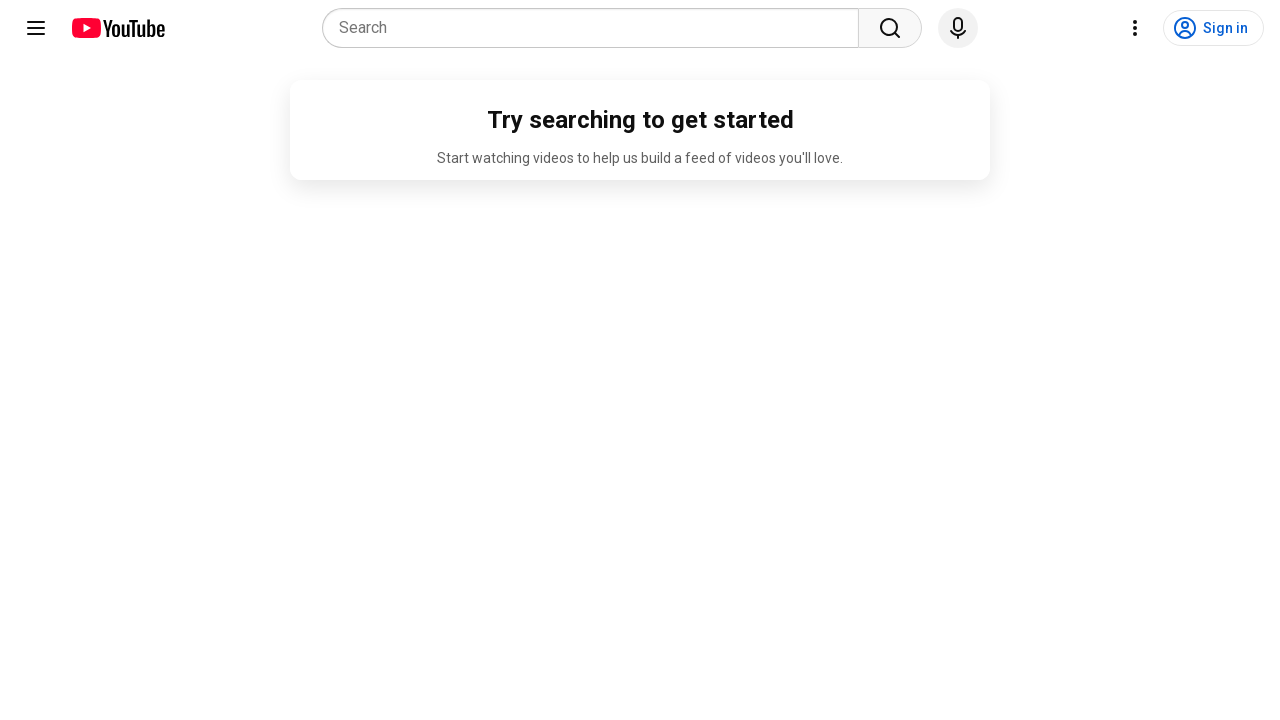